Tests radio button functionality by clicking on the Hockey radio button and verifying it becomes selected

Starting URL: http://practice.cydeo.com/

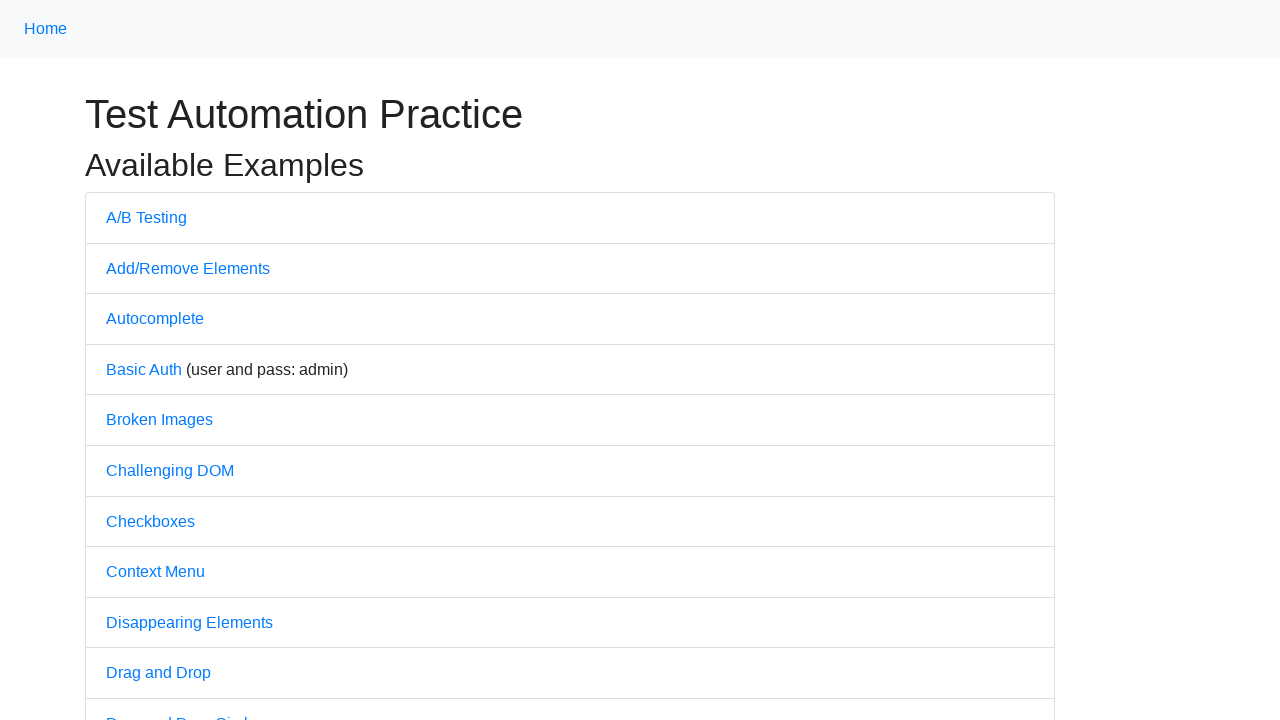

Clicked on Radio Buttons link at (156, 360) on xpath=//div[@class='container']//a[text()='Radio Buttons']
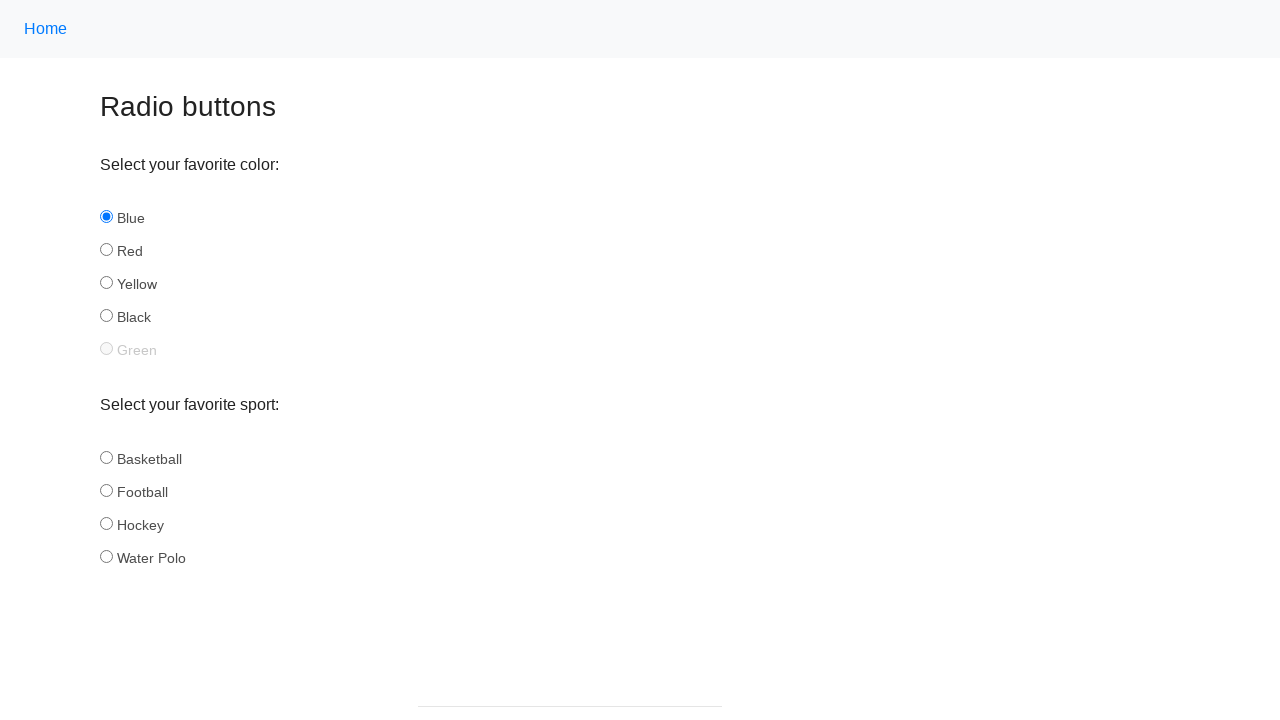

Clicked on Hockey radio button at (106, 523) on xpath=//div[@class='container']//div[@class='radio']/input[@id='hockey']
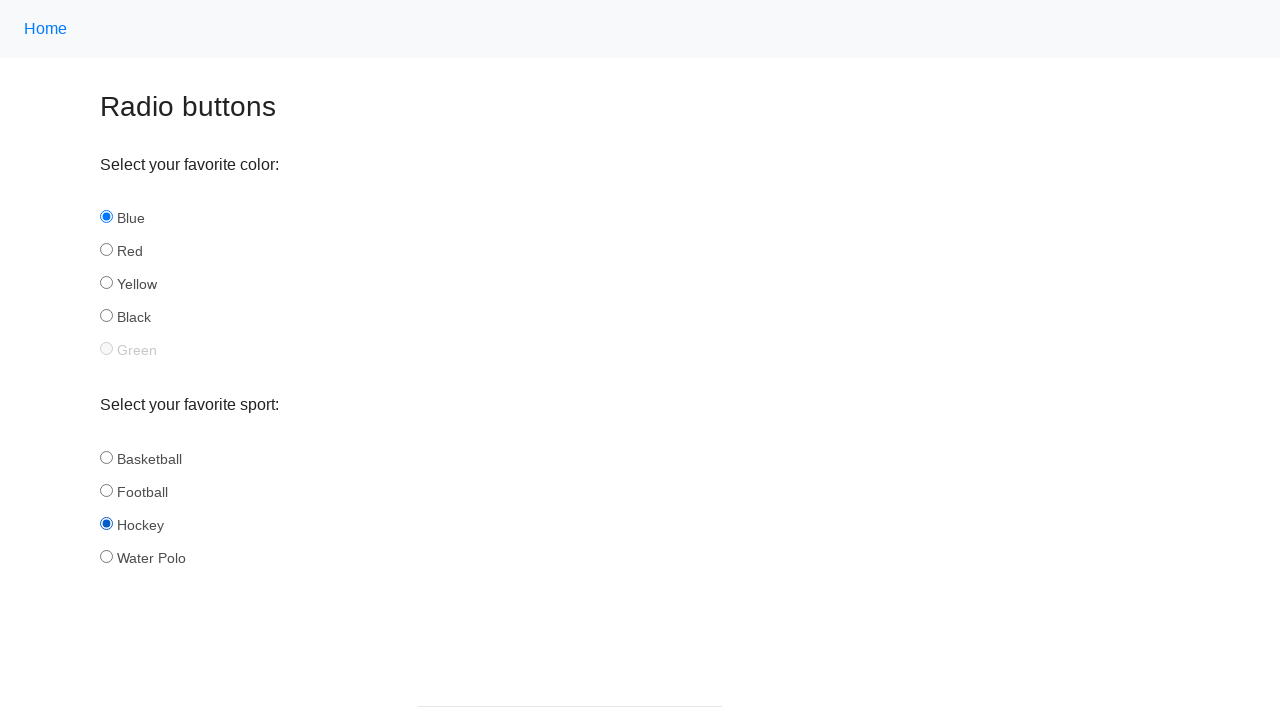

Located Hockey radio button element
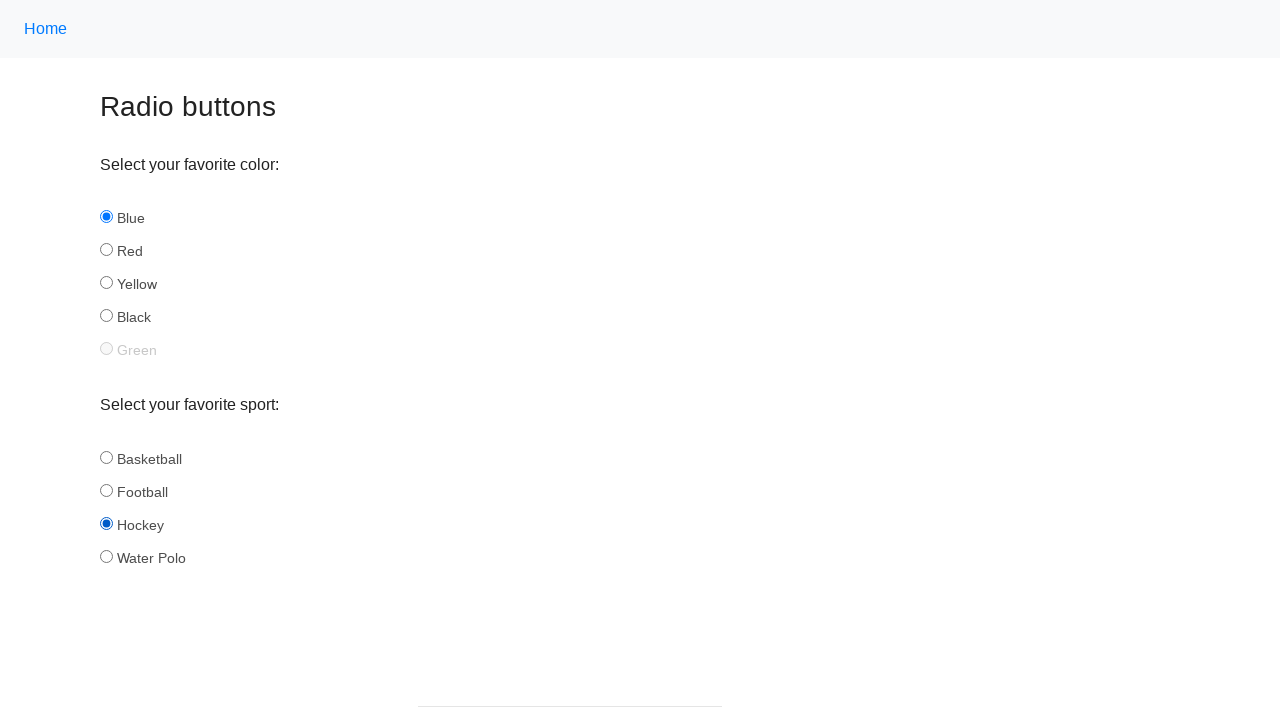

Verified that Hockey radio button is selected
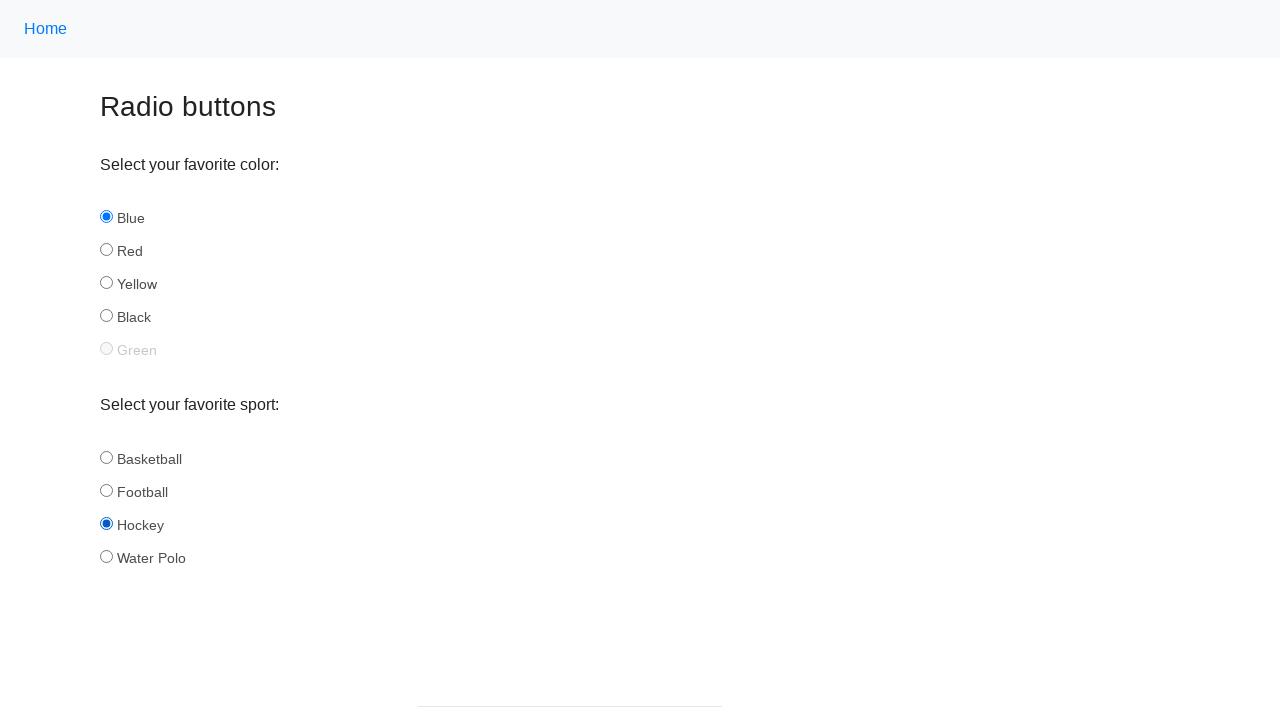

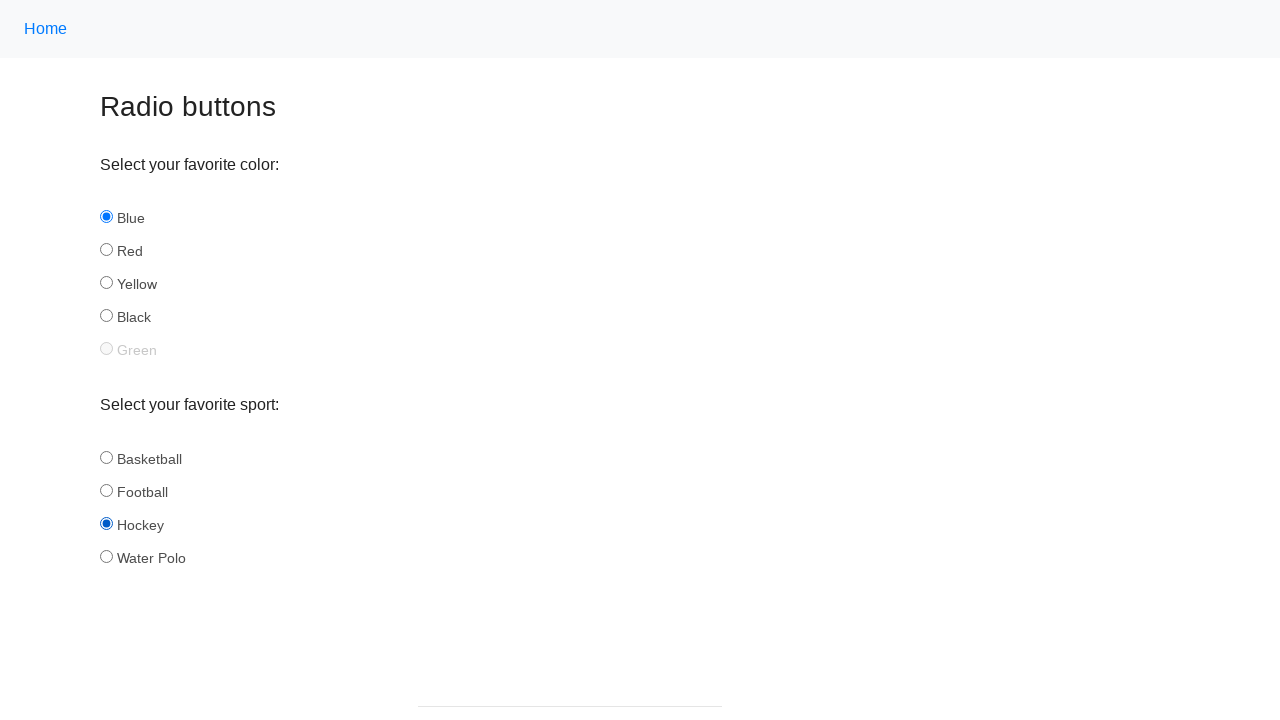